Tests the text box form by filling full name and email fields, submitting, and verifying the output message.

Starting URL: https://demoqa.com/

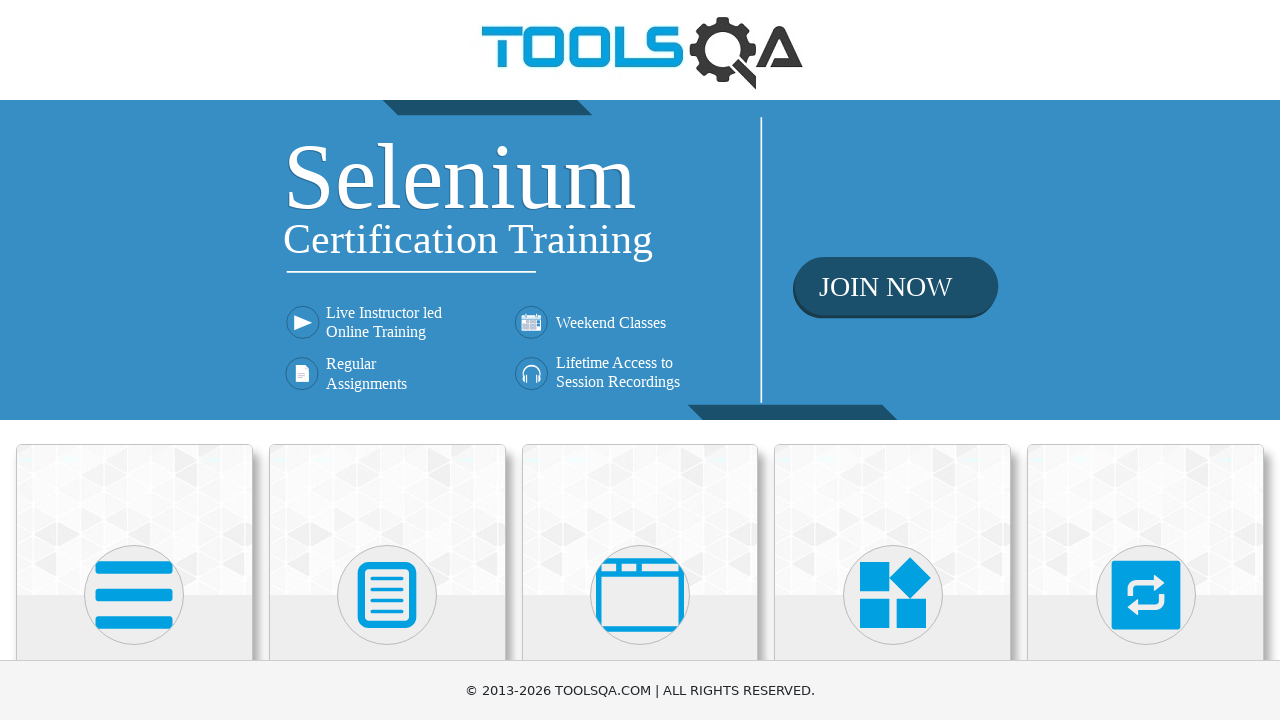

Clicked on Elements card at (134, 520) on xpath=//div[@class='card mt-4 top-card'][1]
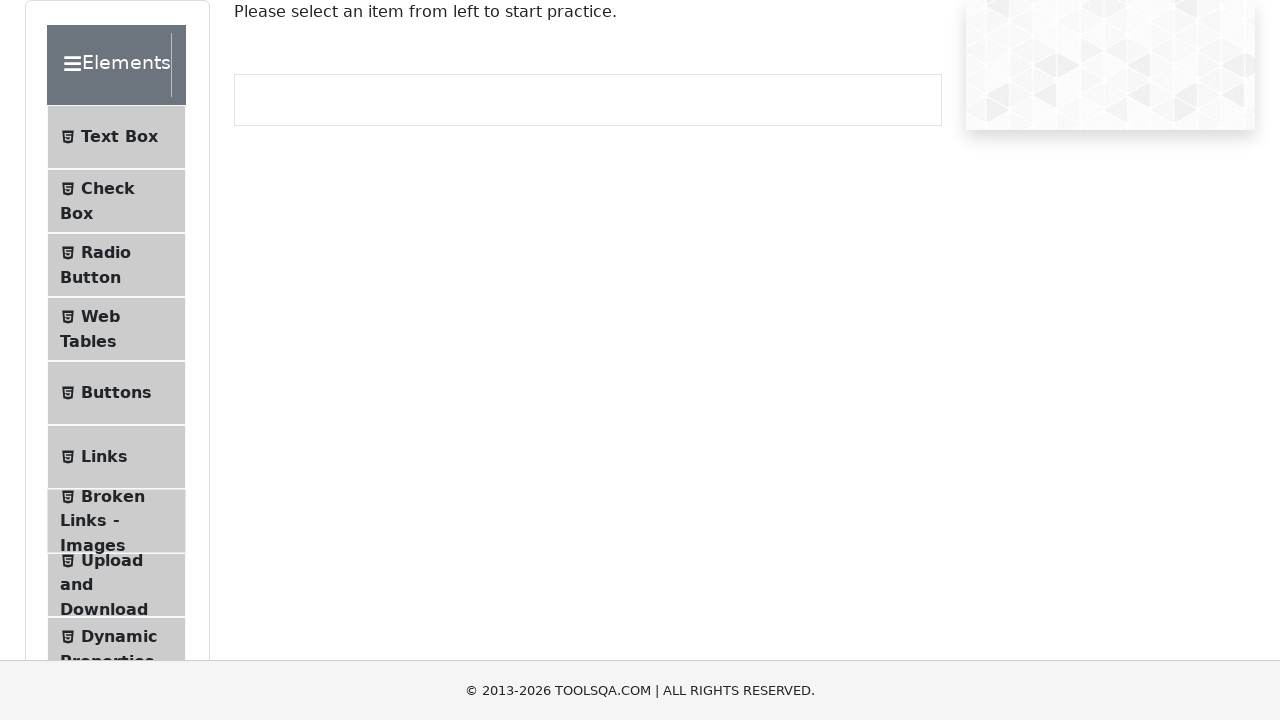

Clicked on Text Box menu item at (116, 137) on xpath=//li[@id='item-0'][1]
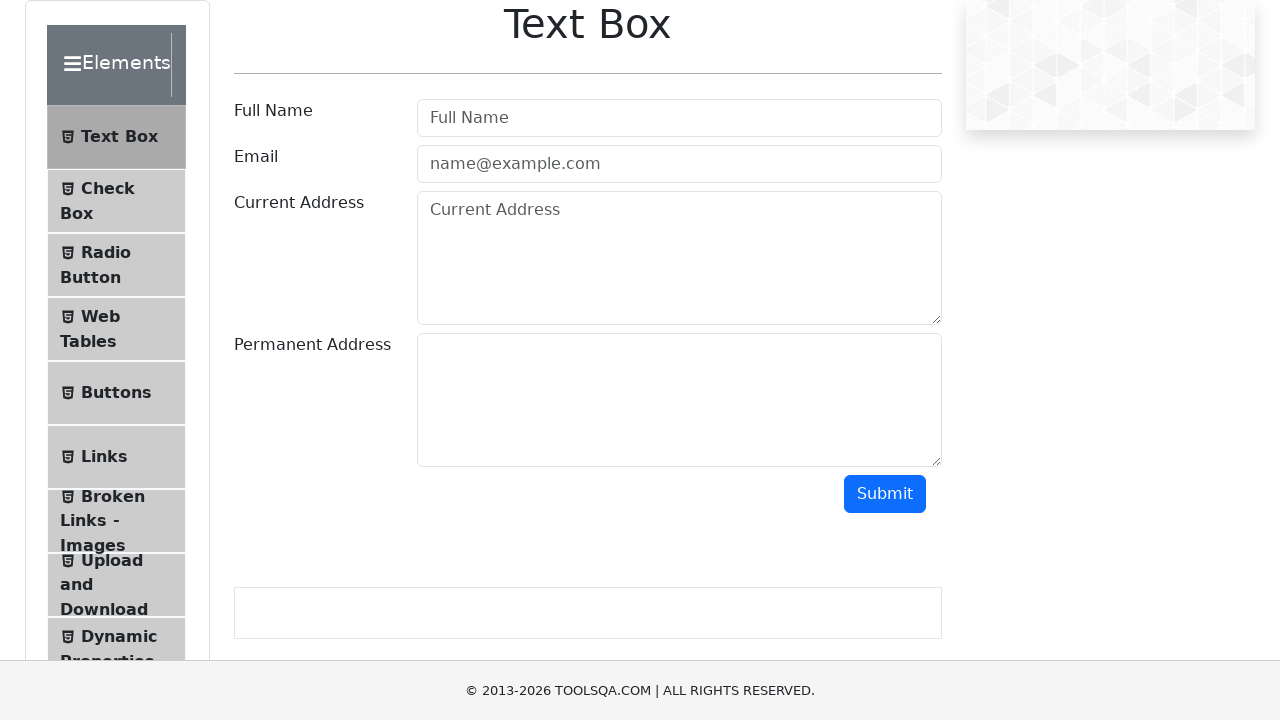

Filled full name field with 'Barak Obama' on xpath=//input[@class=' mr-sm-2 form-control'][1]
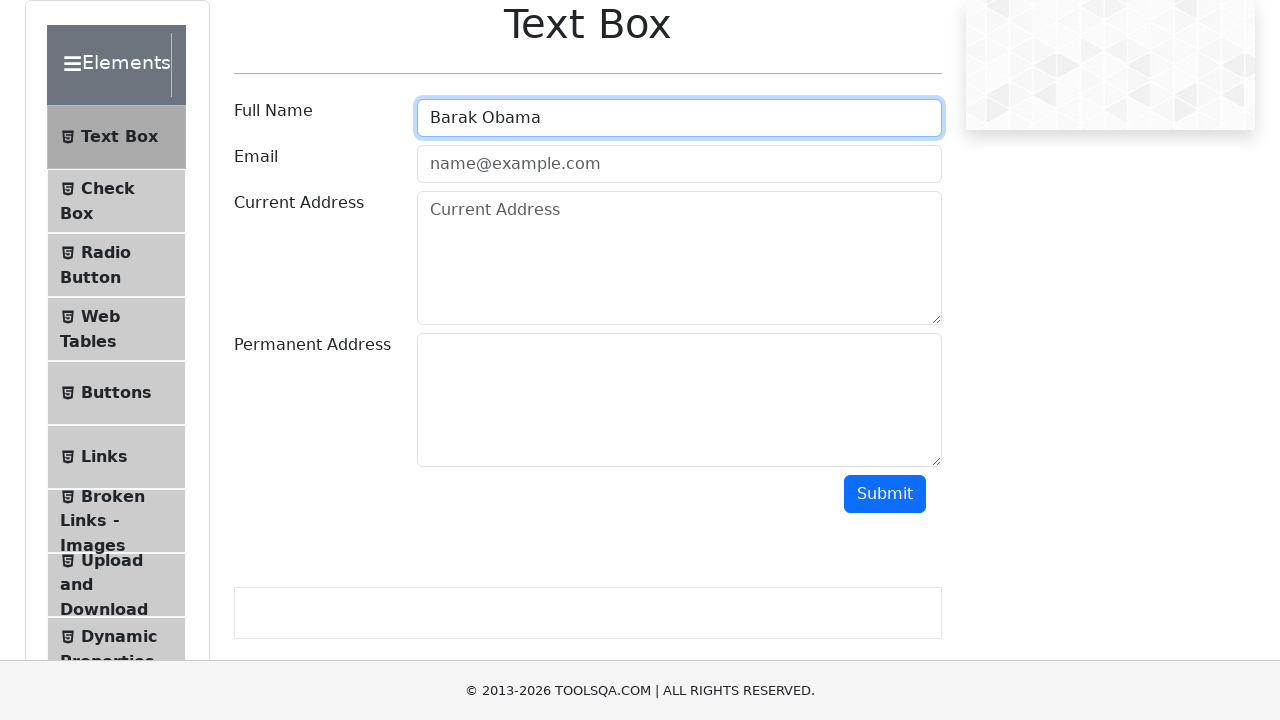

Filled email field with 'barak1961@gmail.com' on input.mr-sm-2.form-control
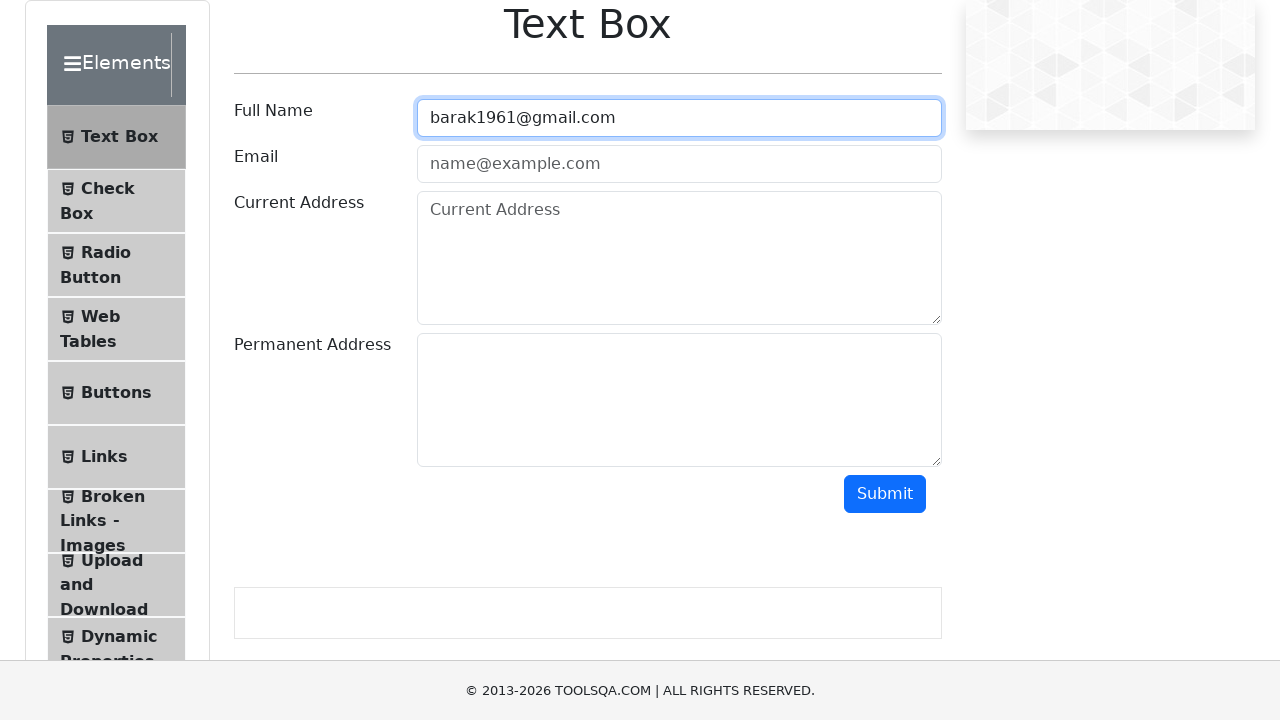

Clicked submit button at (885, 494) on #submit
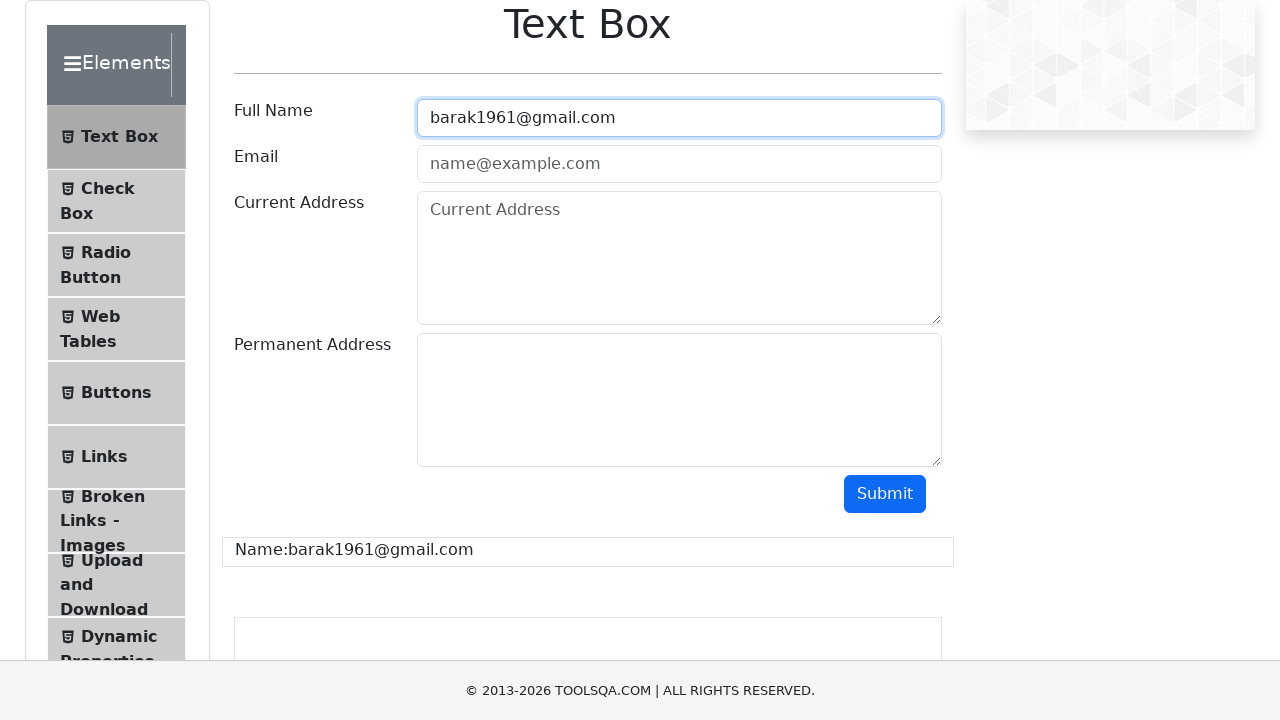

Output message appeared after form submission
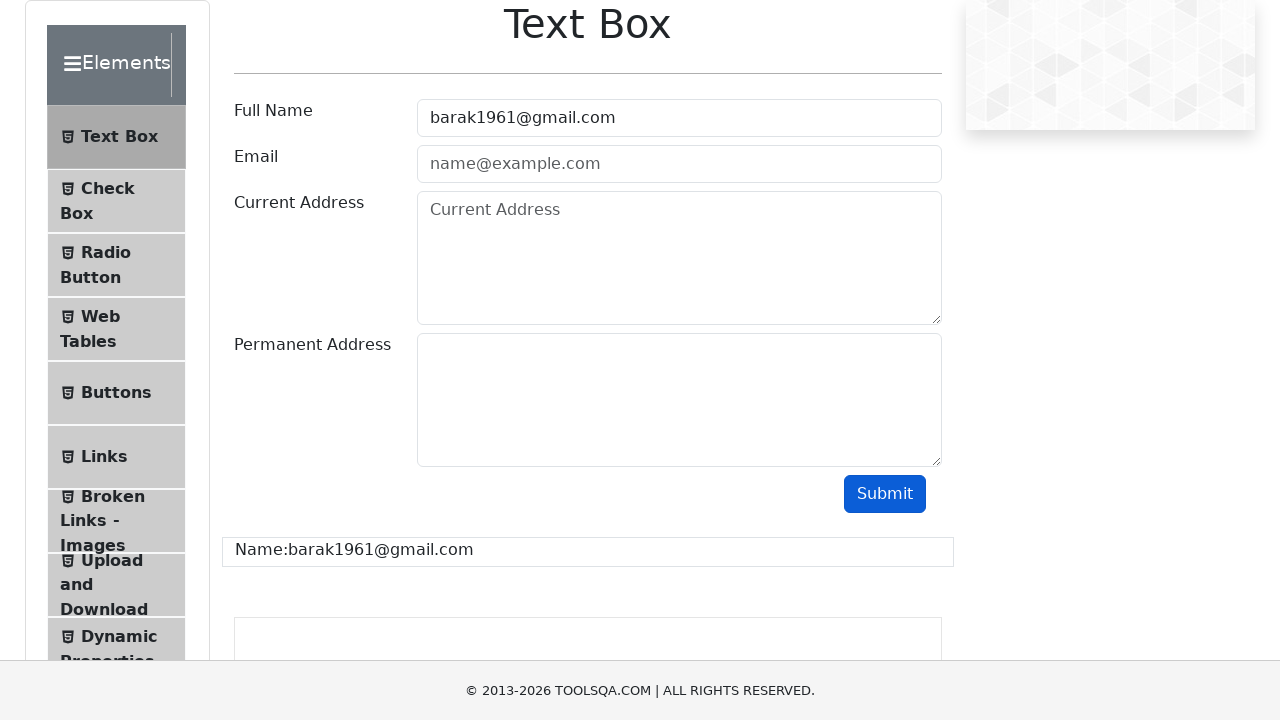

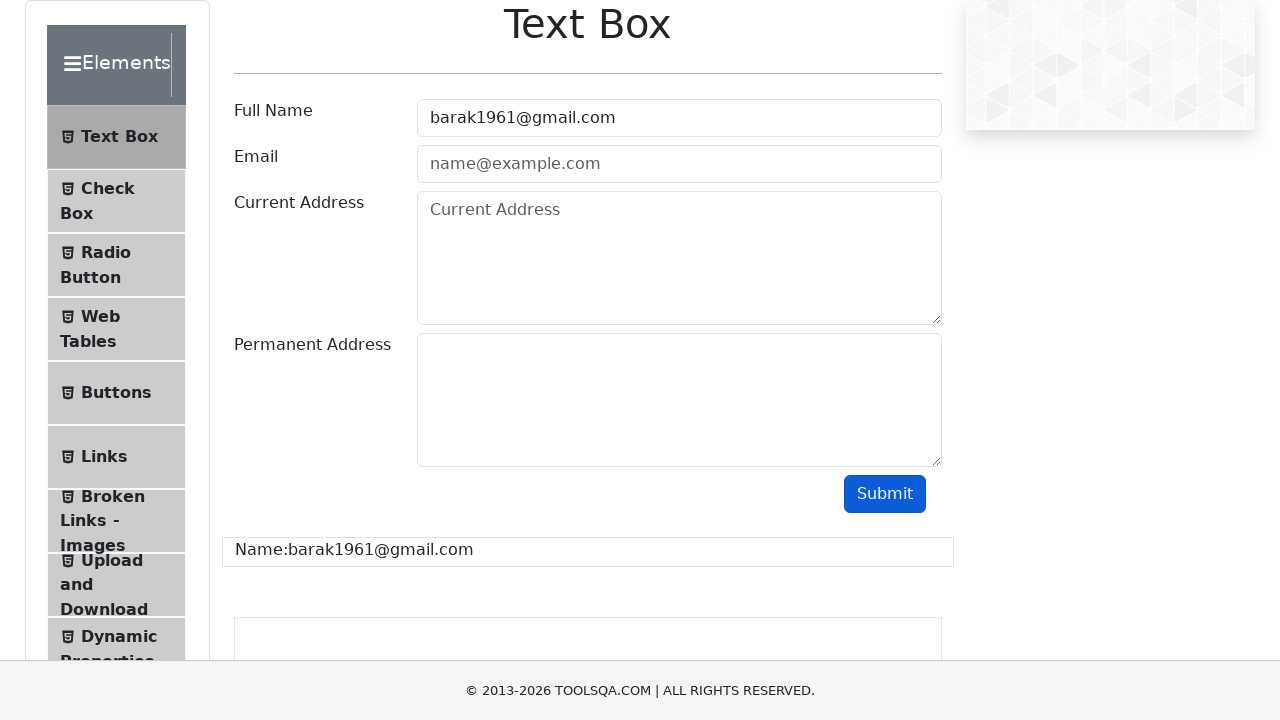